Practices various Selenium locator strategies on a demo page by filling login fields, clicking sign in, viewing error message, then navigating to forgot password flow and filling out the reset form with name, email, phone, and password fields.

Starting URL: https://rahulshettyacademy.com/locatorspractice/

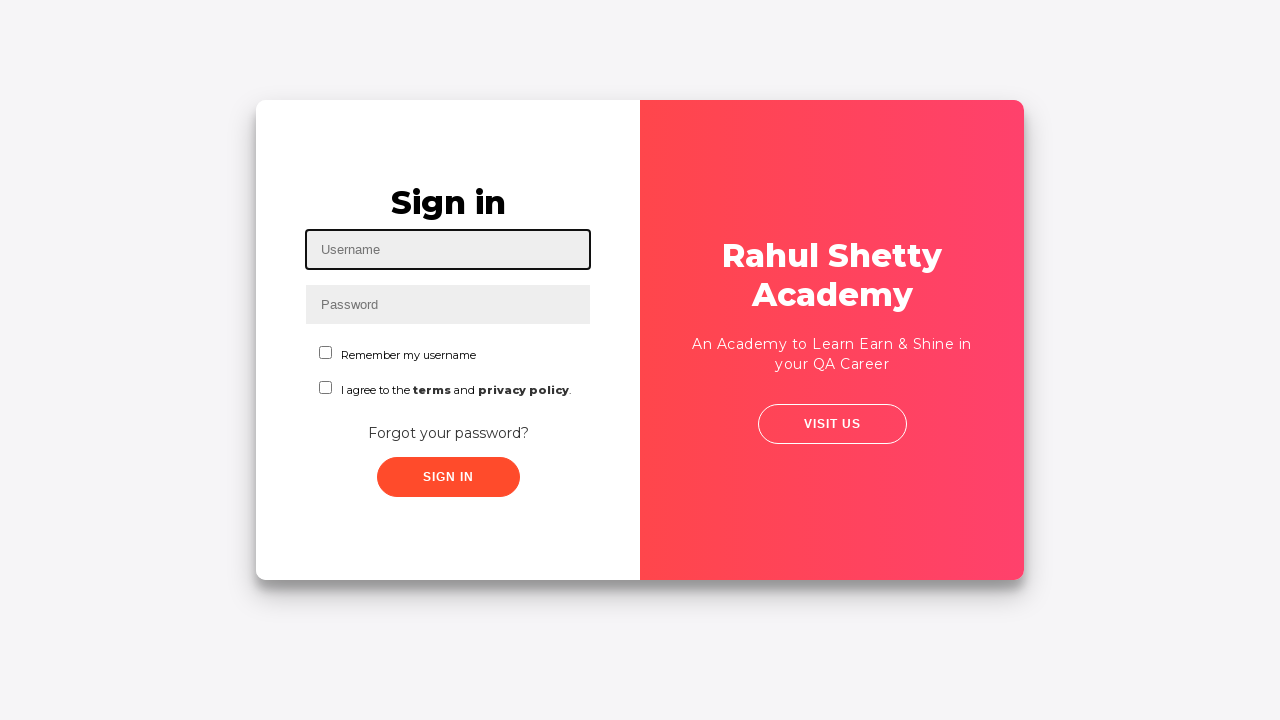

Filled username field with 'Shefali' using ID locator on #inputUsername
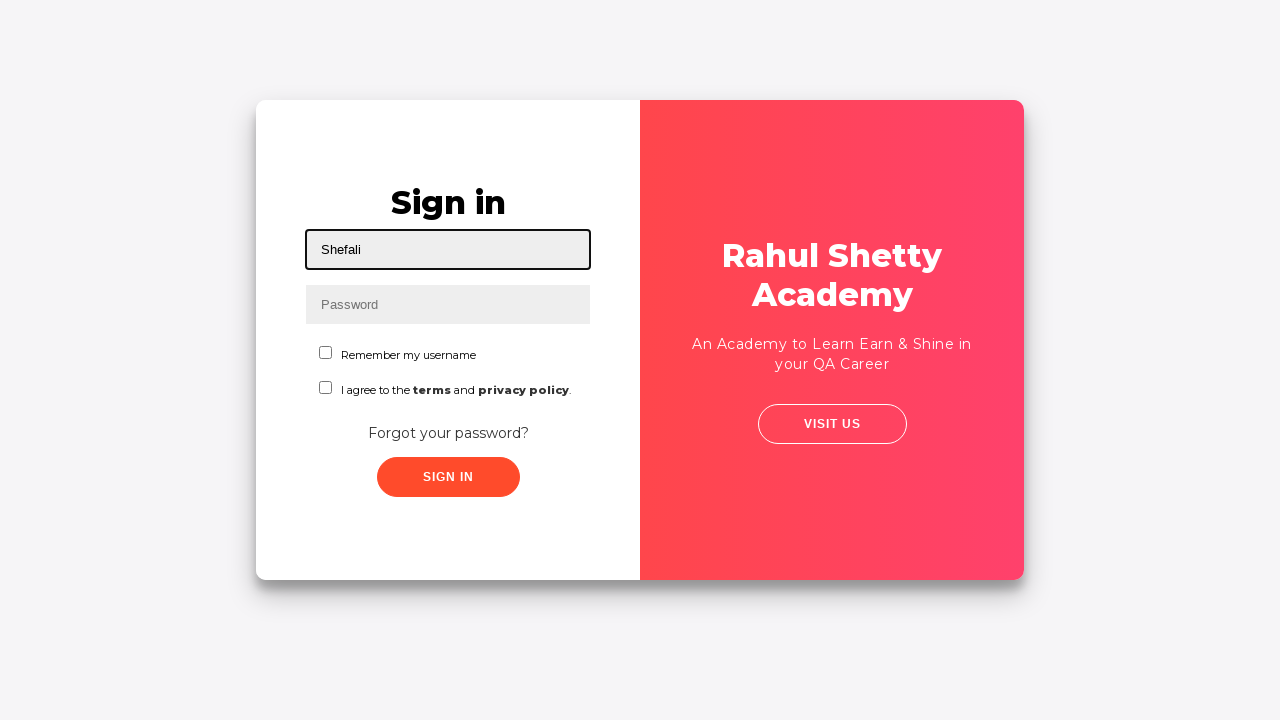

Filled password field with 'shifu' using name locator on input[name='inputPassword']
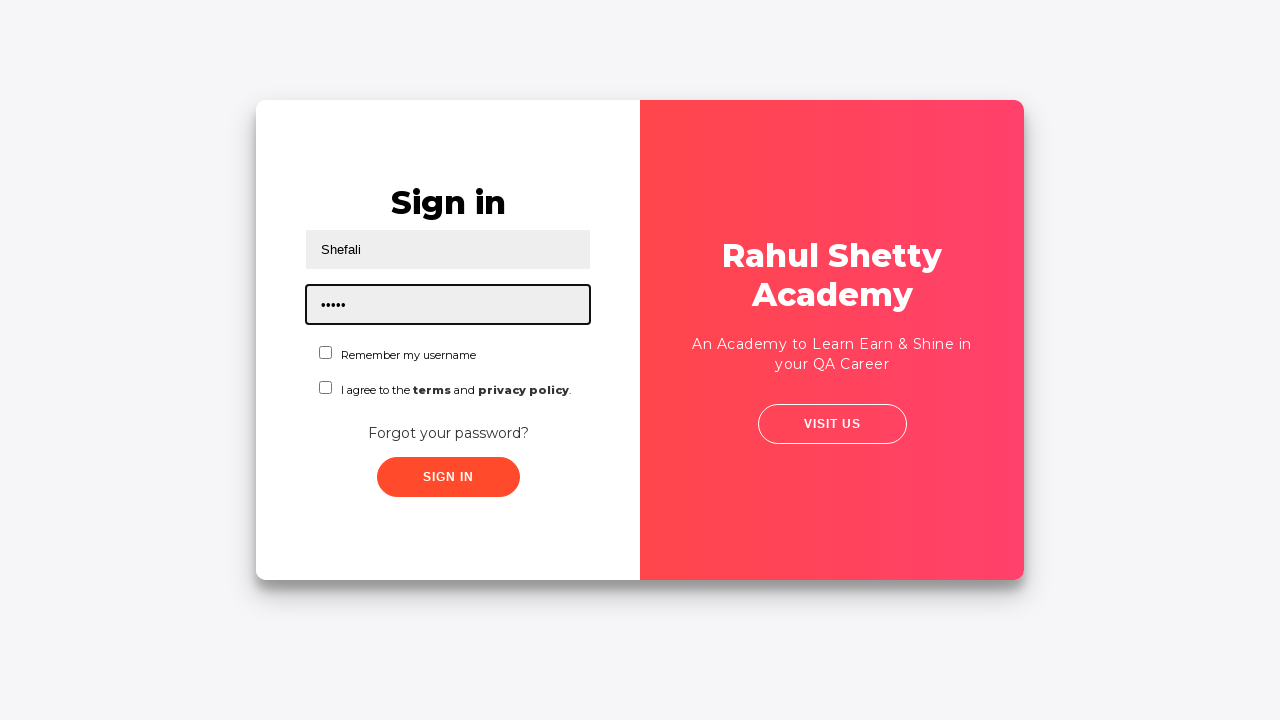

Clicked sign in button at (448, 477) on .signInBtn
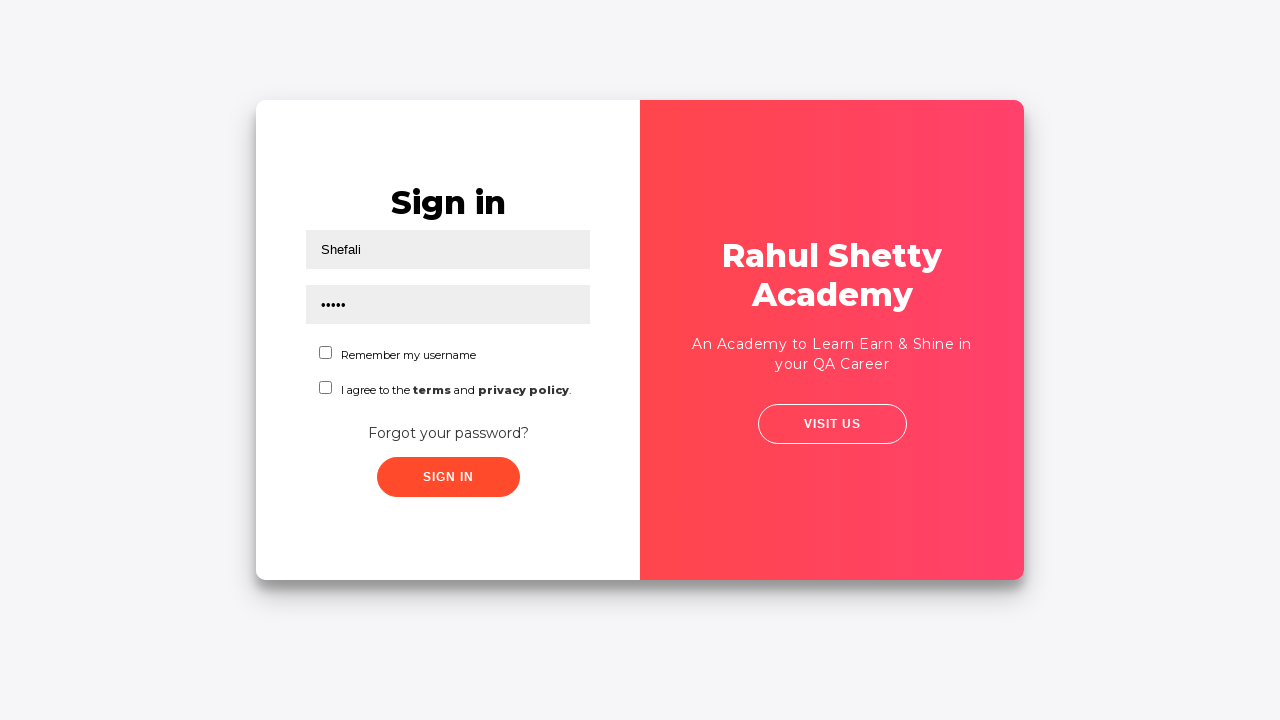

Waited for error message to appear
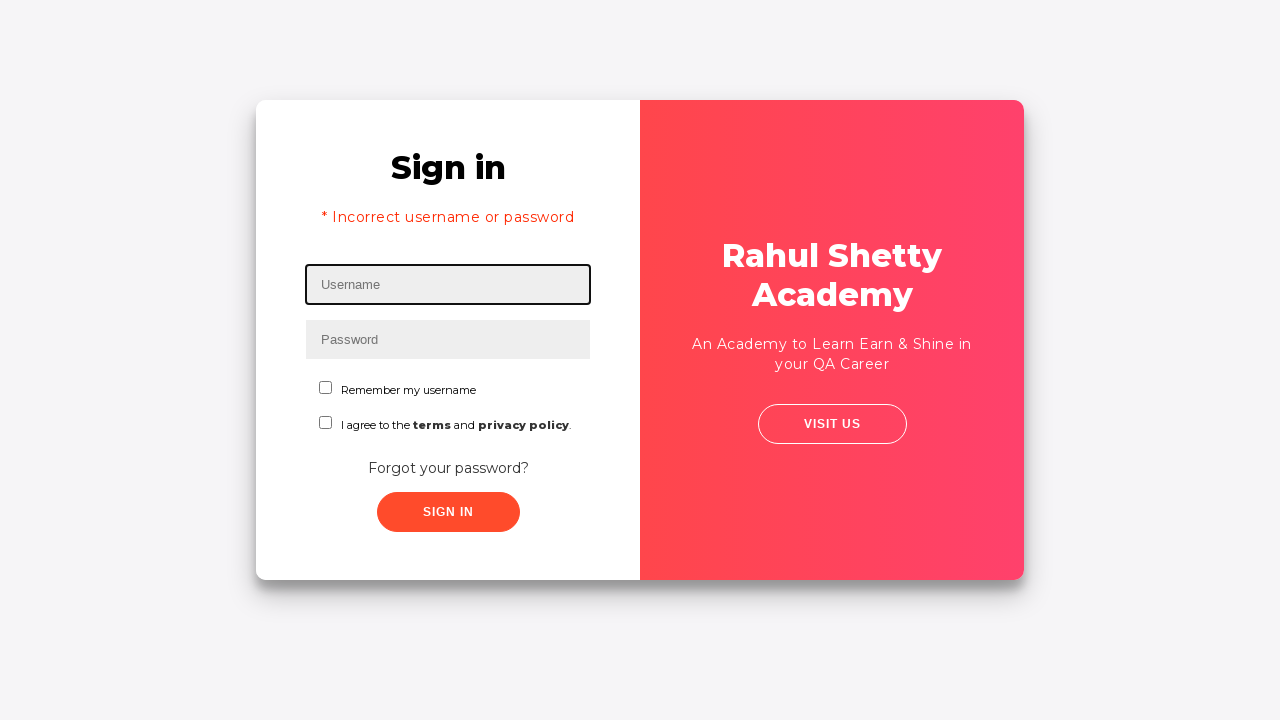

Retrieved error message: * Incorrect username or password 
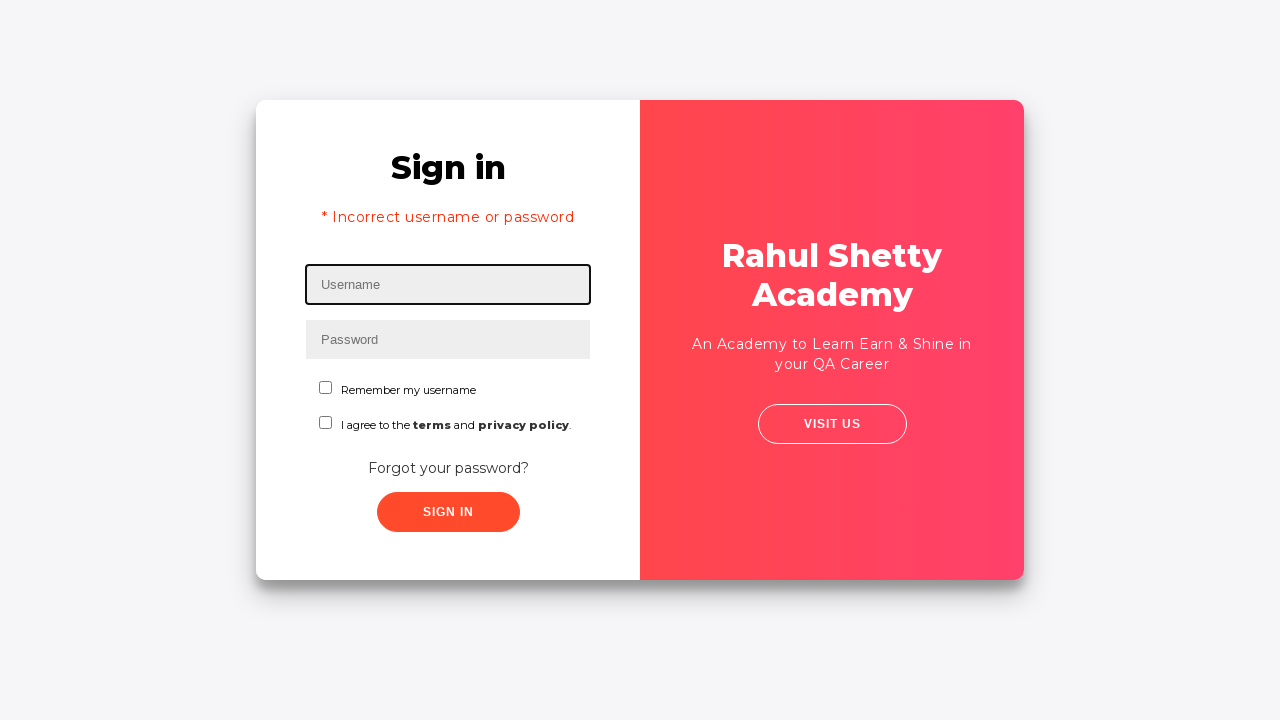

Clicked 'Forgot your password?' link at (448, 468) on text=Forgot your password?
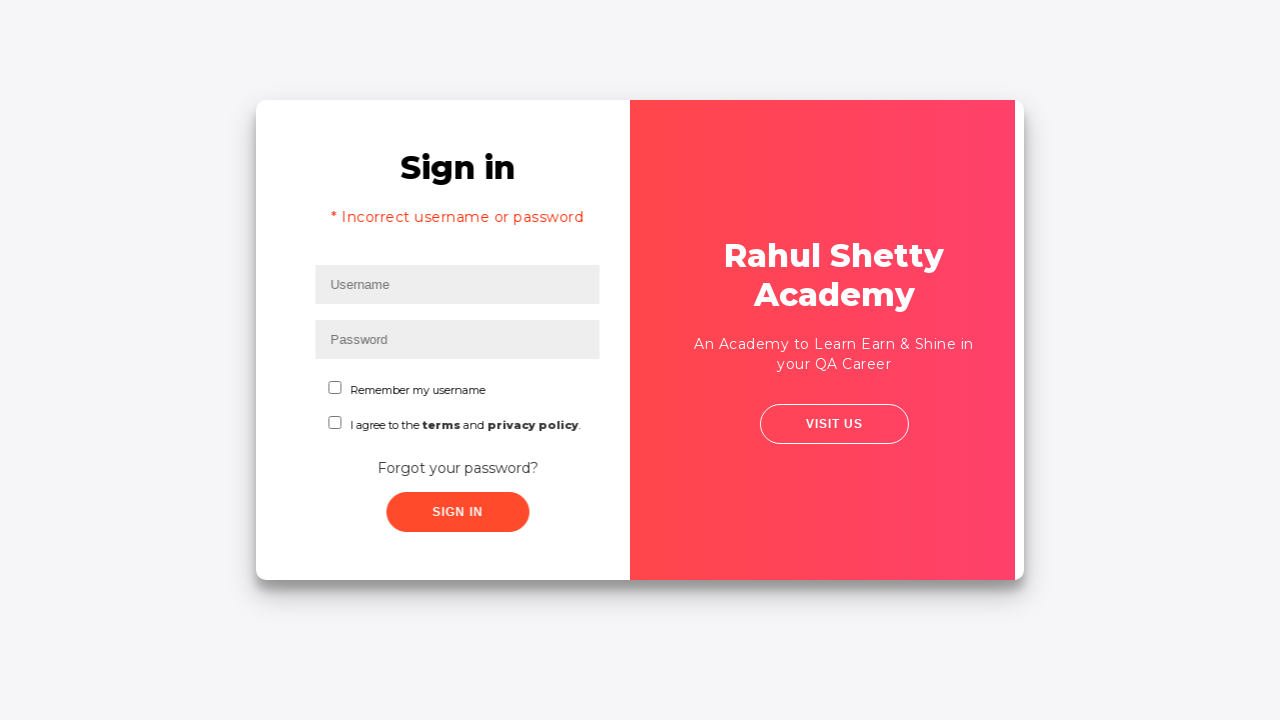

Filled name field with 'Shefali Bhatnagar' in forgot password form on input[placeholder='Name']
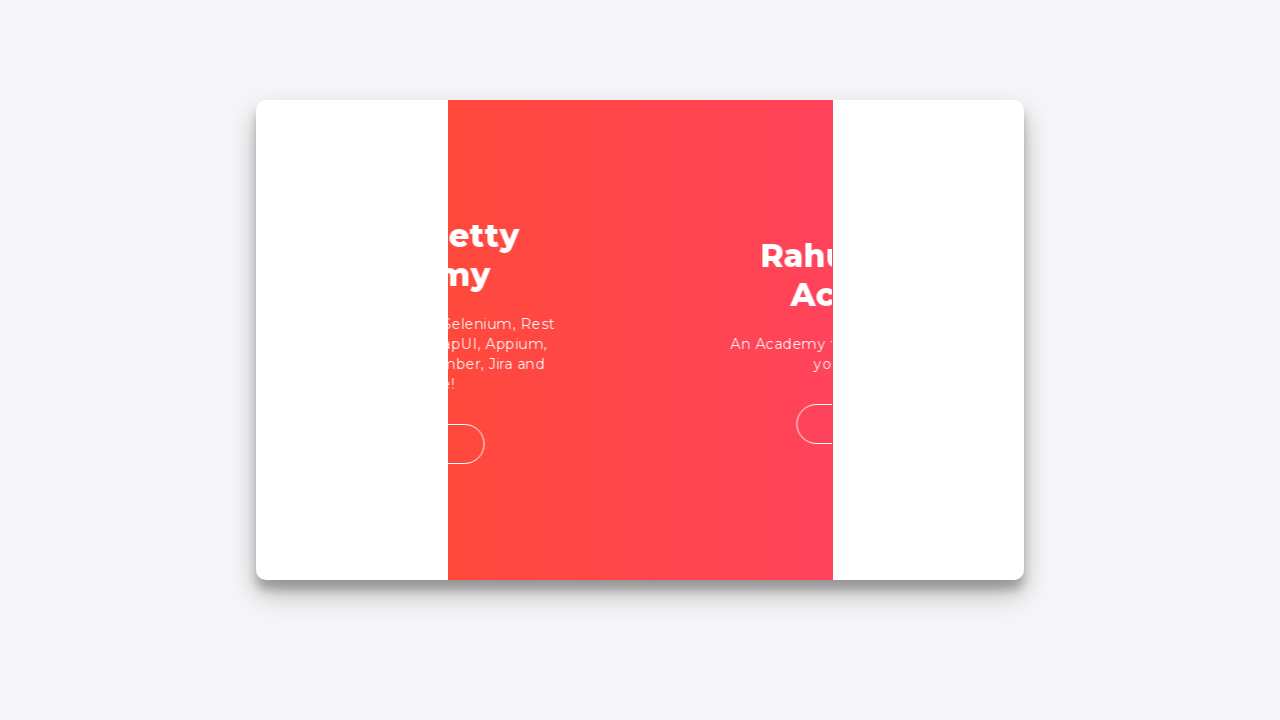

Filled email field with 'bhatnagarshefali03@gmail.com' on input[placeholder='Email']
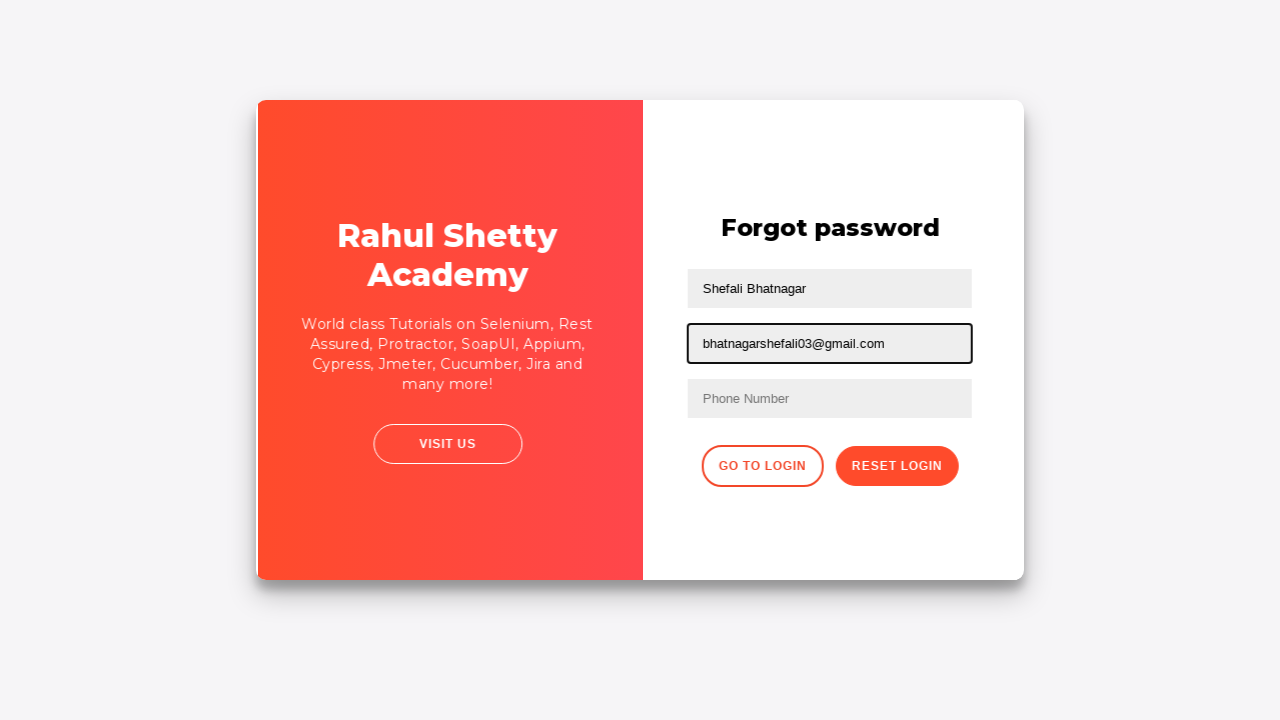

Cleared email field on input[placeholder='Email']
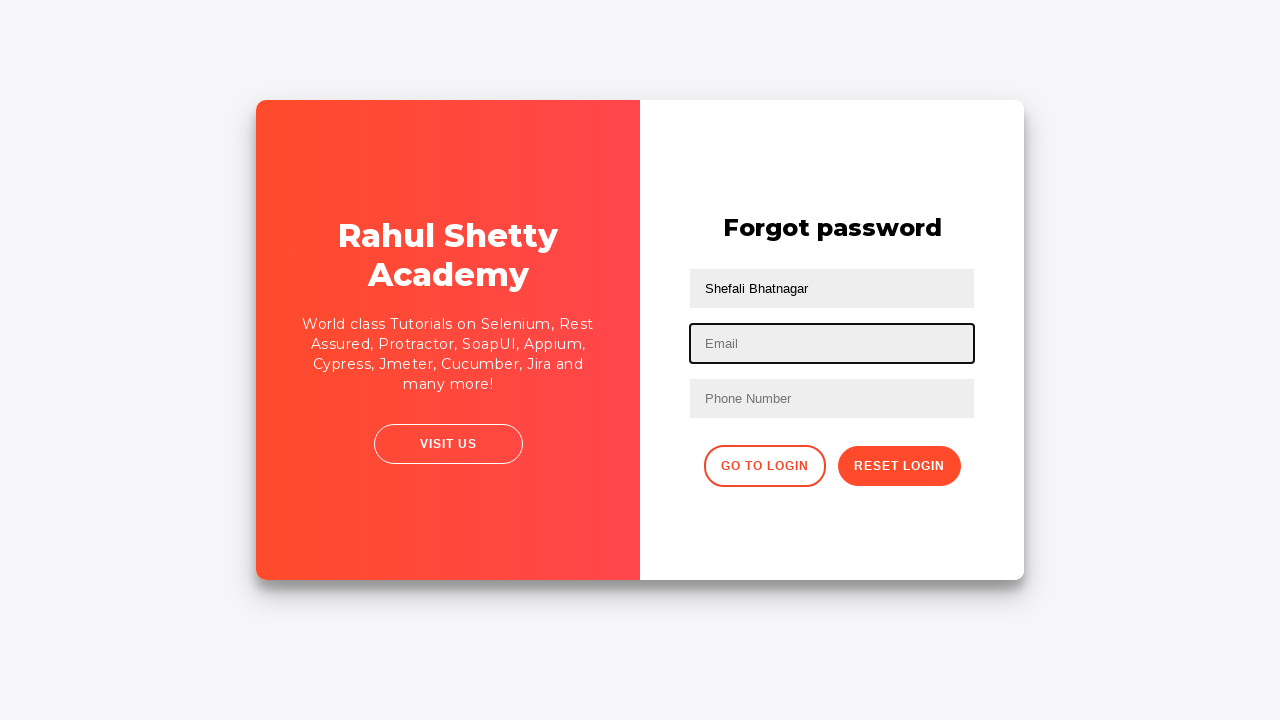

Filled phone number field with '9267961078' on //form/input[3]
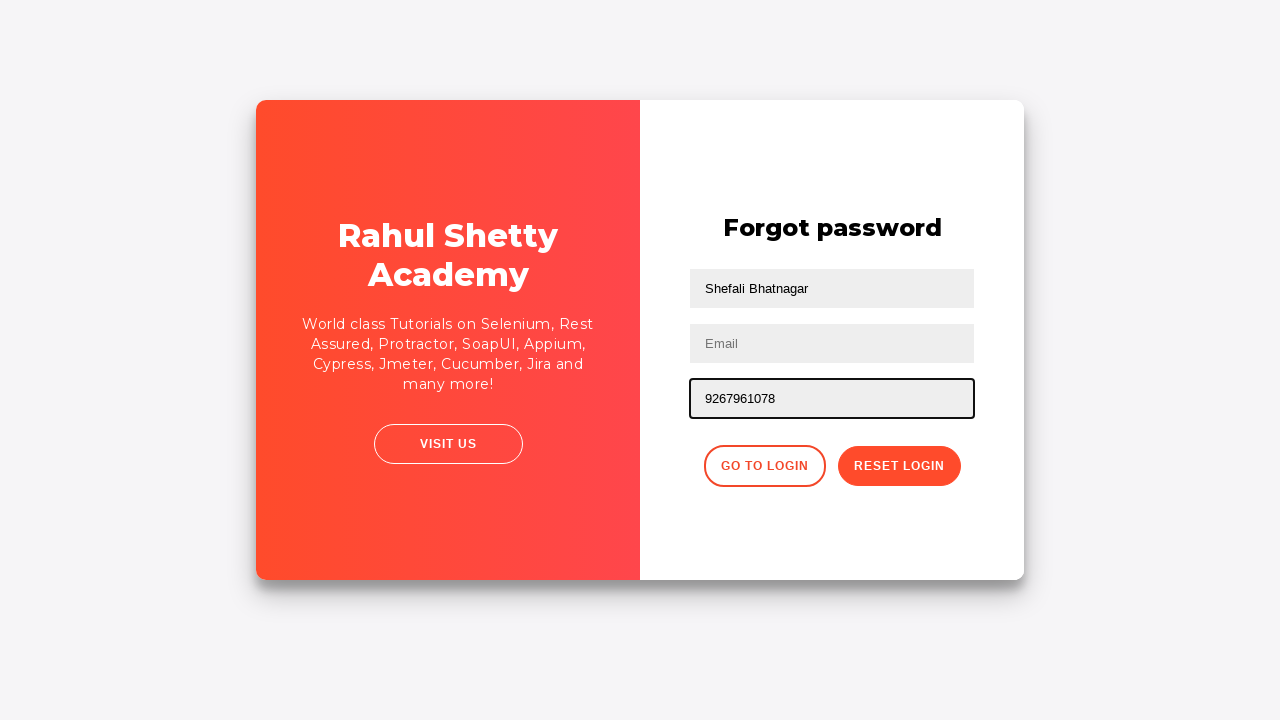

Filled password field with 'rahulshettyacademy' using partial attribute match on input[type*='pass']
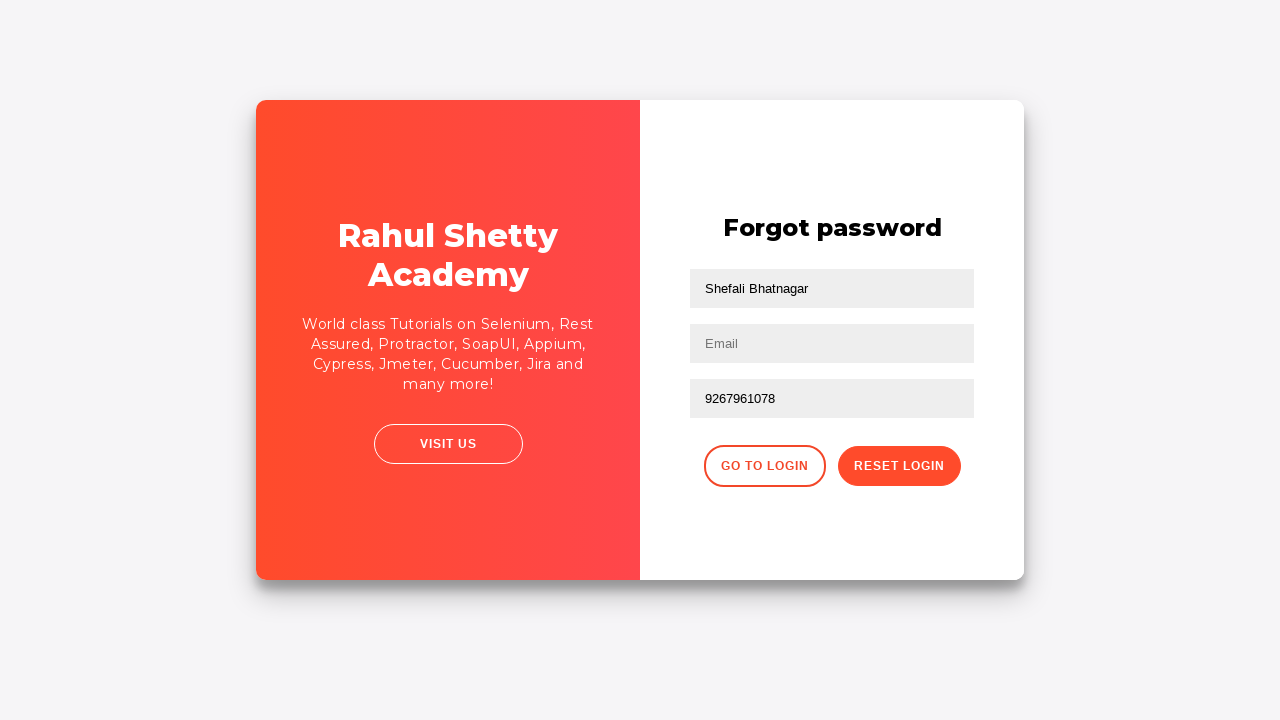

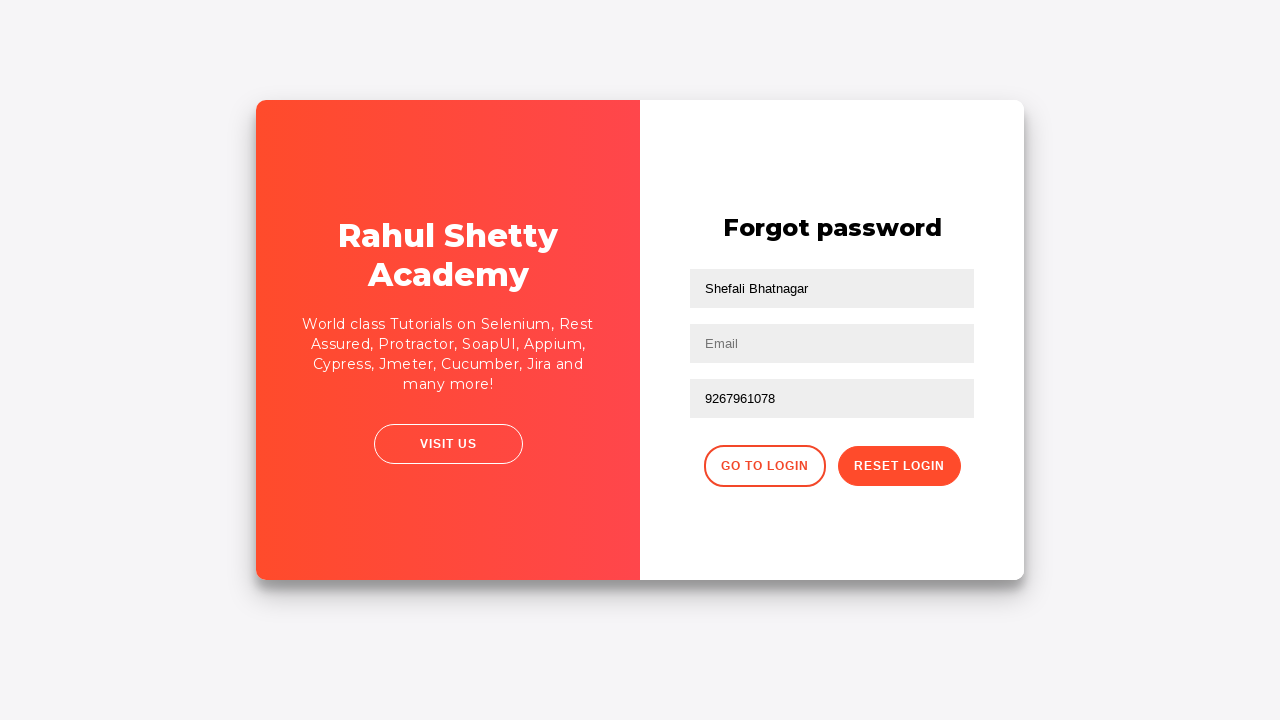